Verifies that required form fields are highlighted with validation colors when submitting empty form and after filling values

Starting URL: https://demoqa.com/webtables

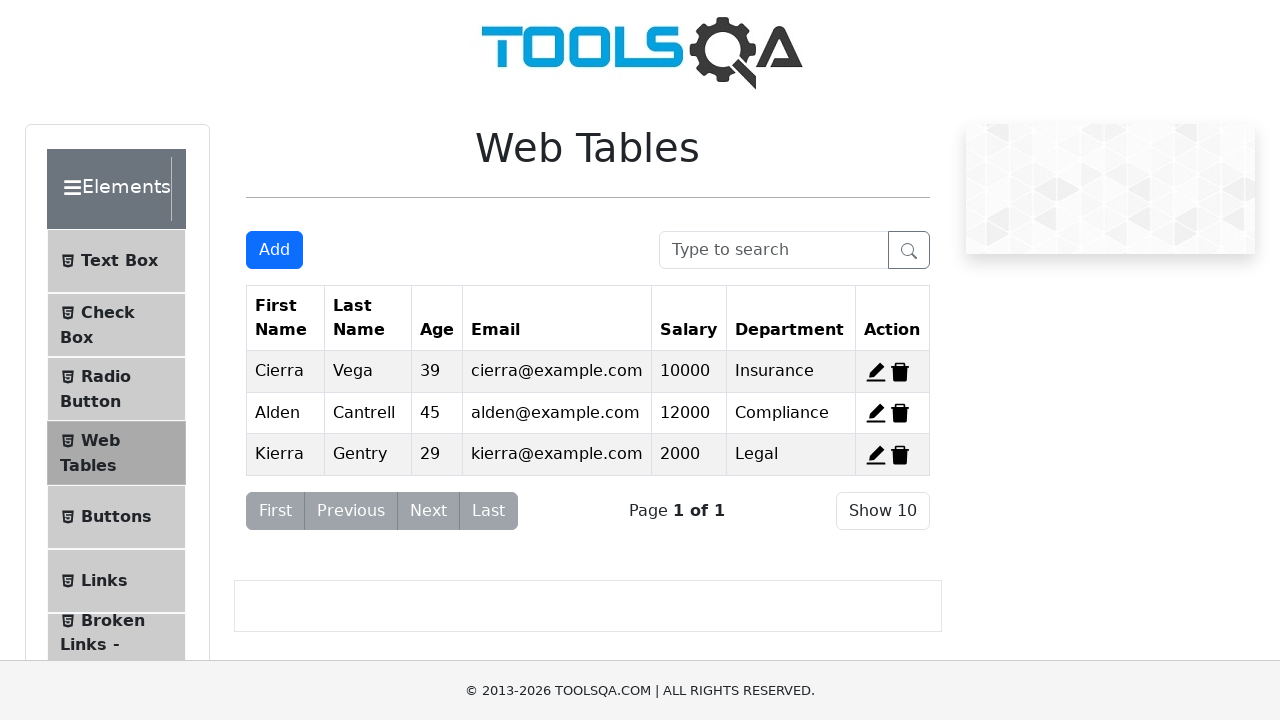

Clicked Add button to open form modal at (274, 250) on button:has-text('Add')
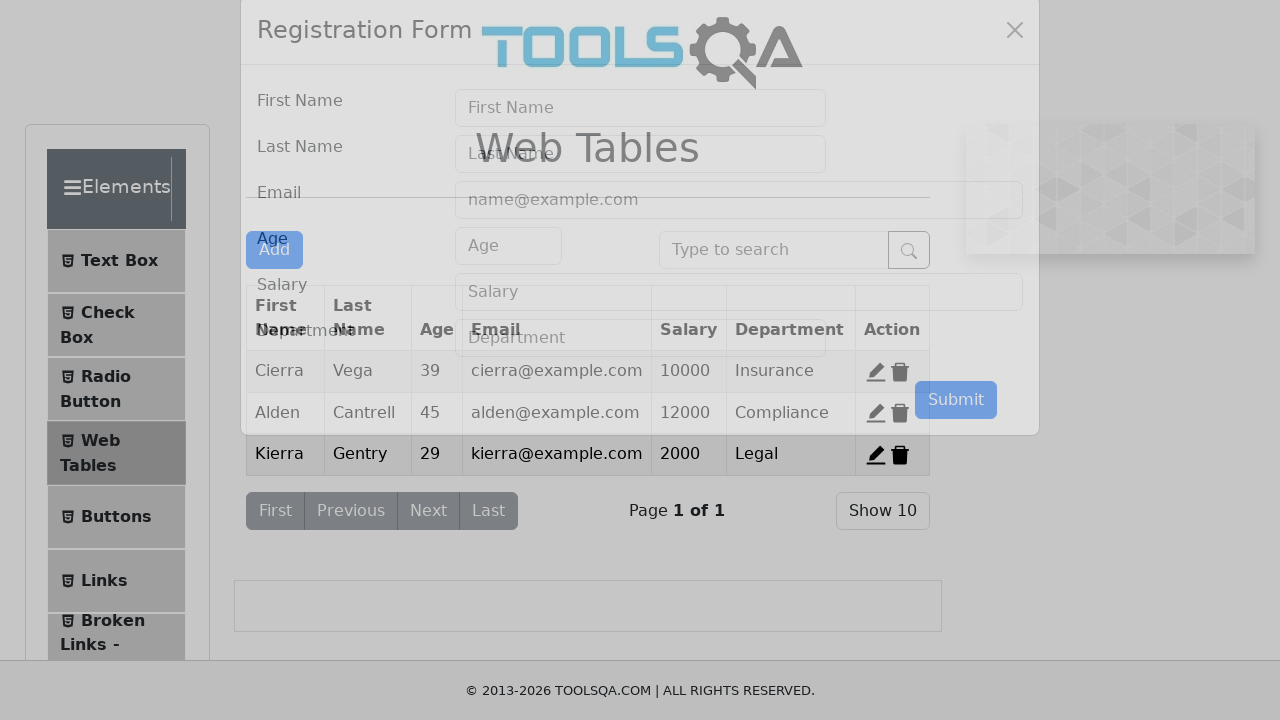

Form modal loaded and displayed
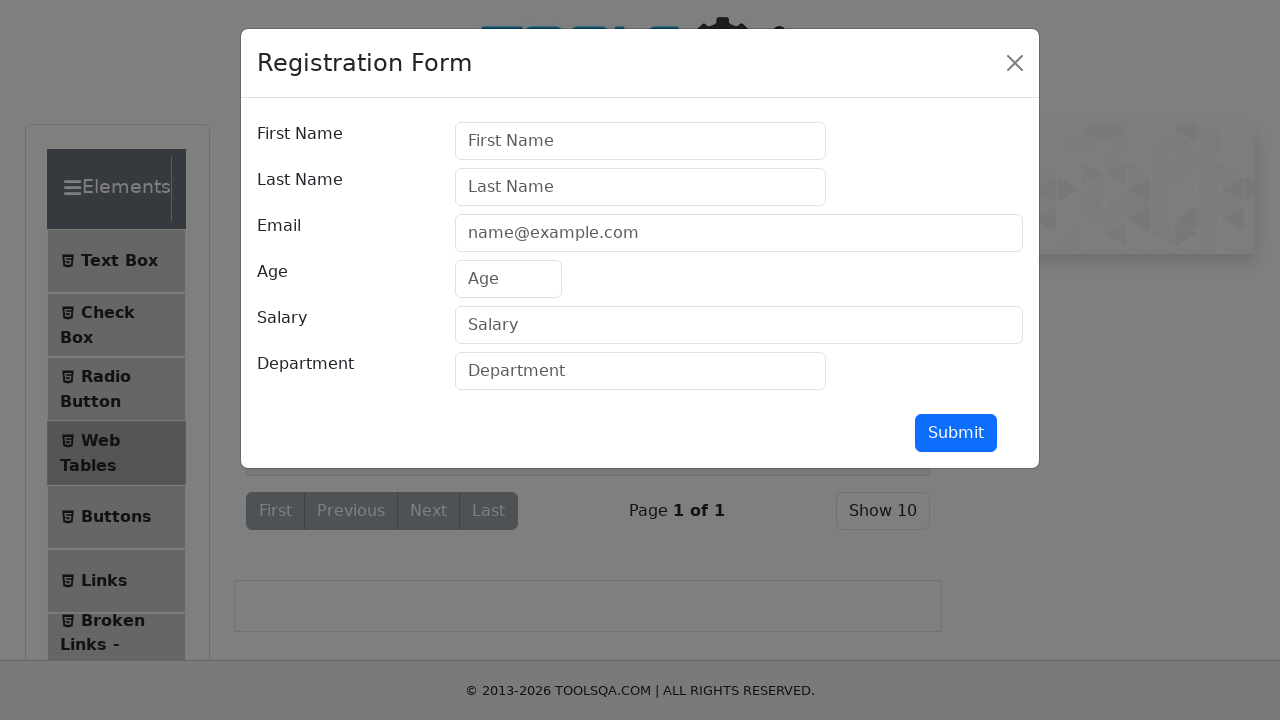

Clicked Submit button with empty form to trigger validation errors at (956, 433) on button:has-text('Submit')
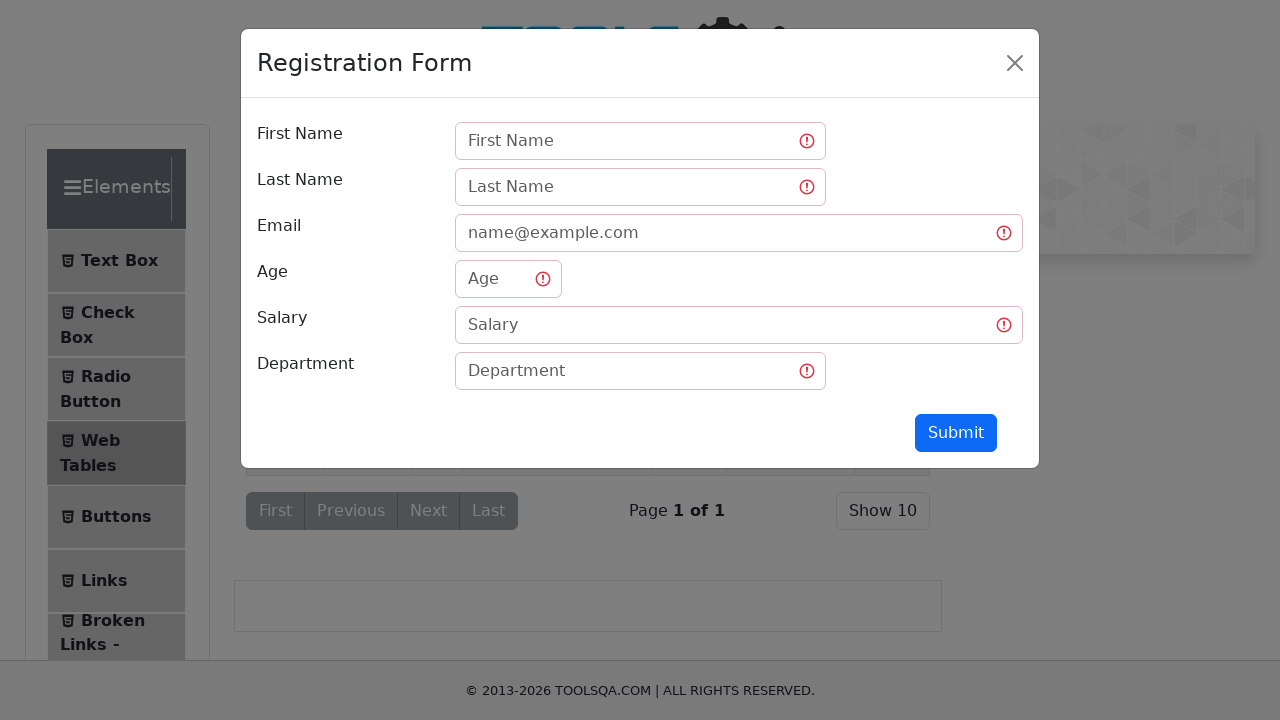

Filled First Name field with 'TestName123' on input[placeholder='First Name']
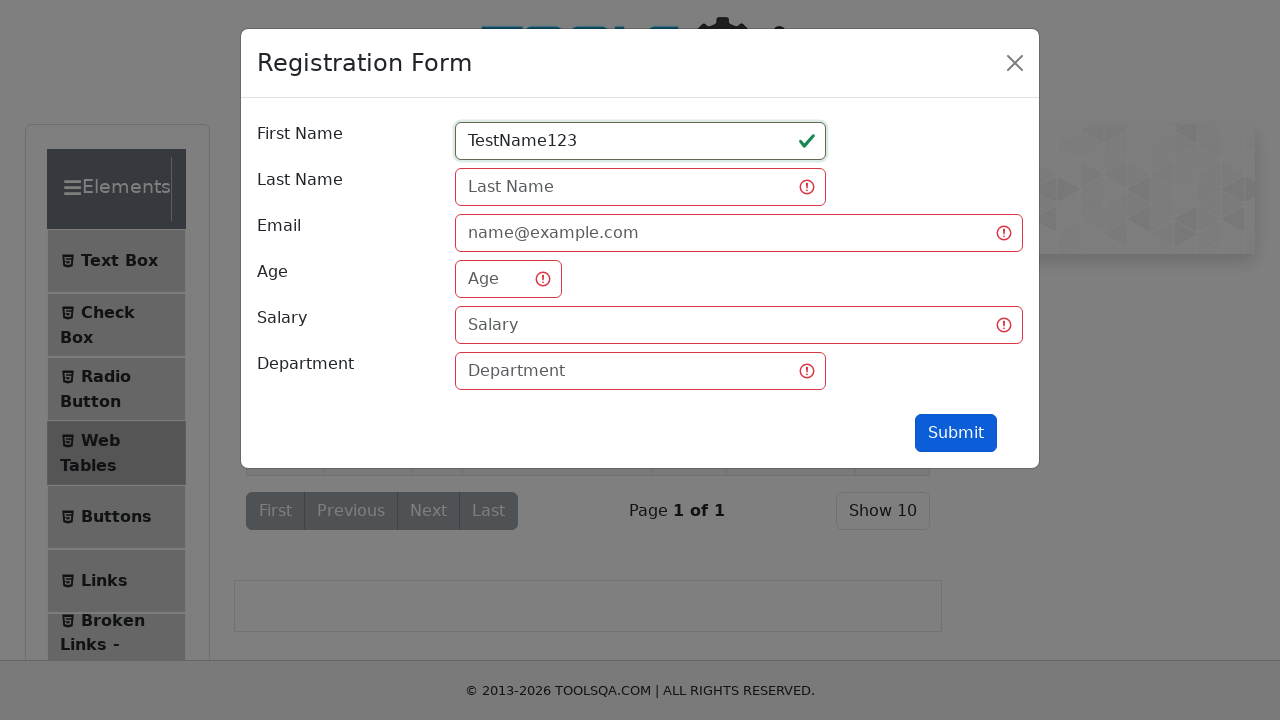

Filled Last Name field with 'LastName 321' on input[placeholder='Last Name']
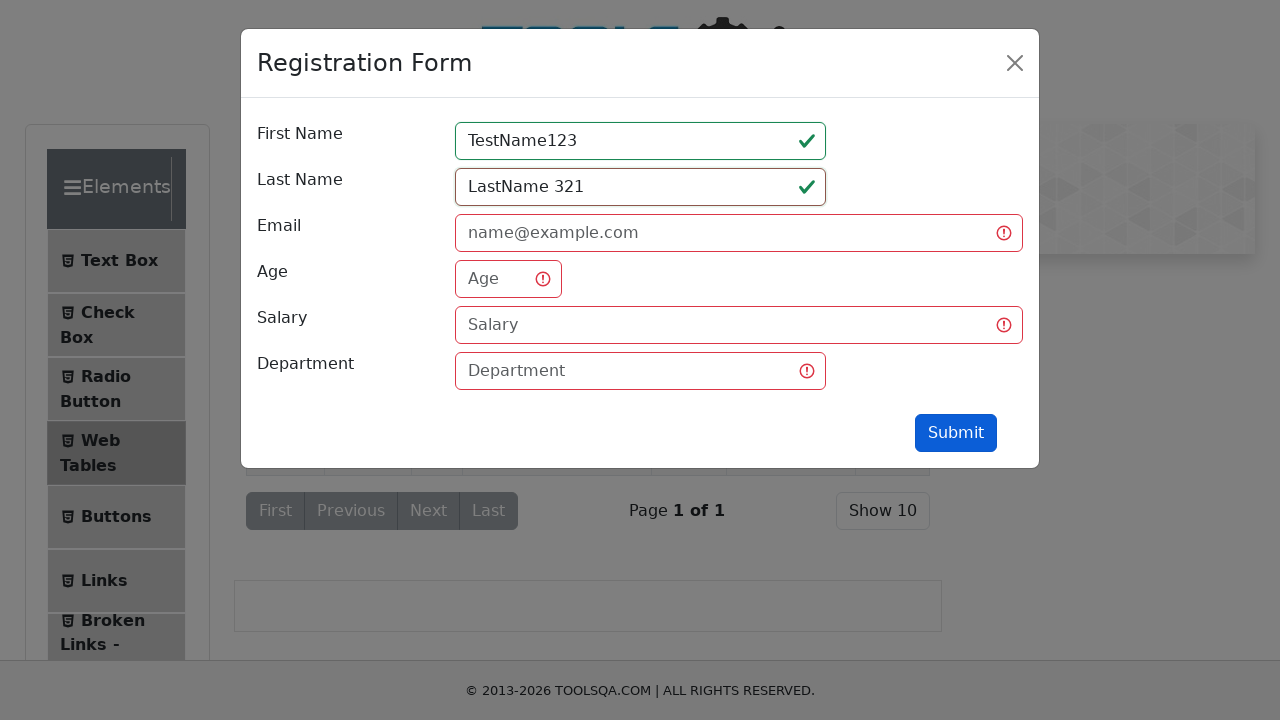

Filled Email field with 'test123@email.com' on input[placeholder='name@example.com']
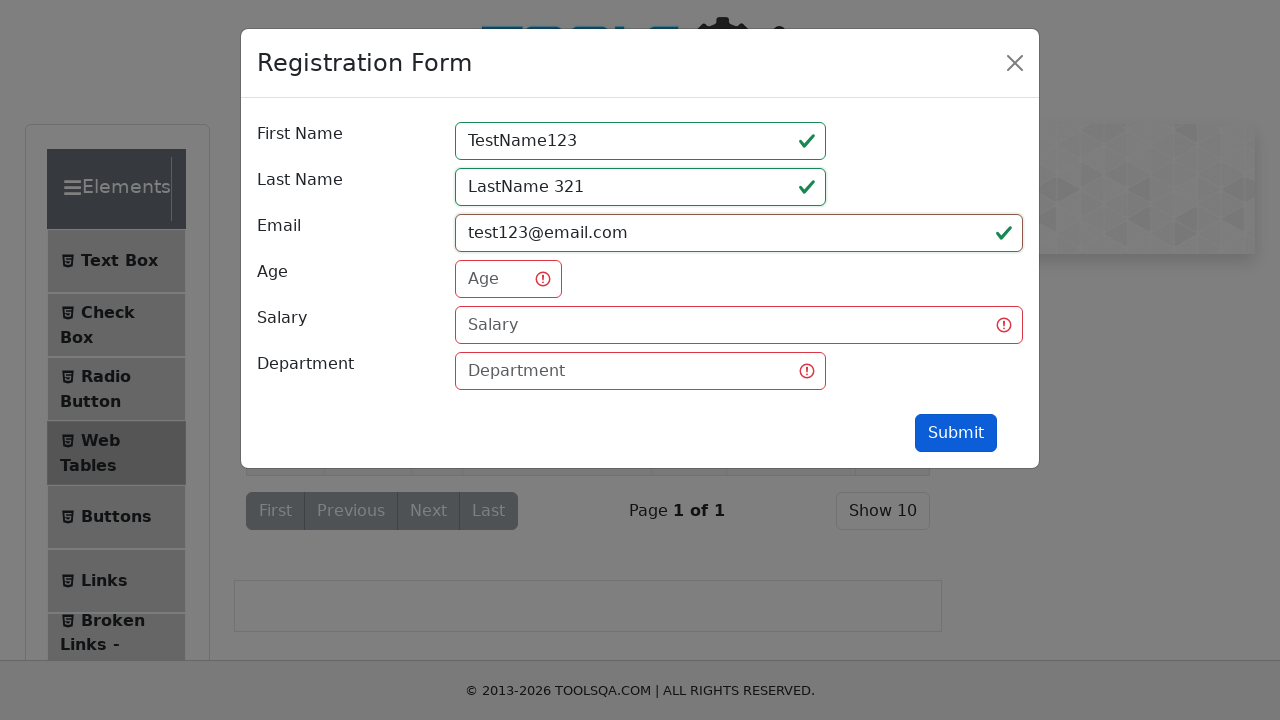

Filled Age field with '99' on input[placeholder='Age']
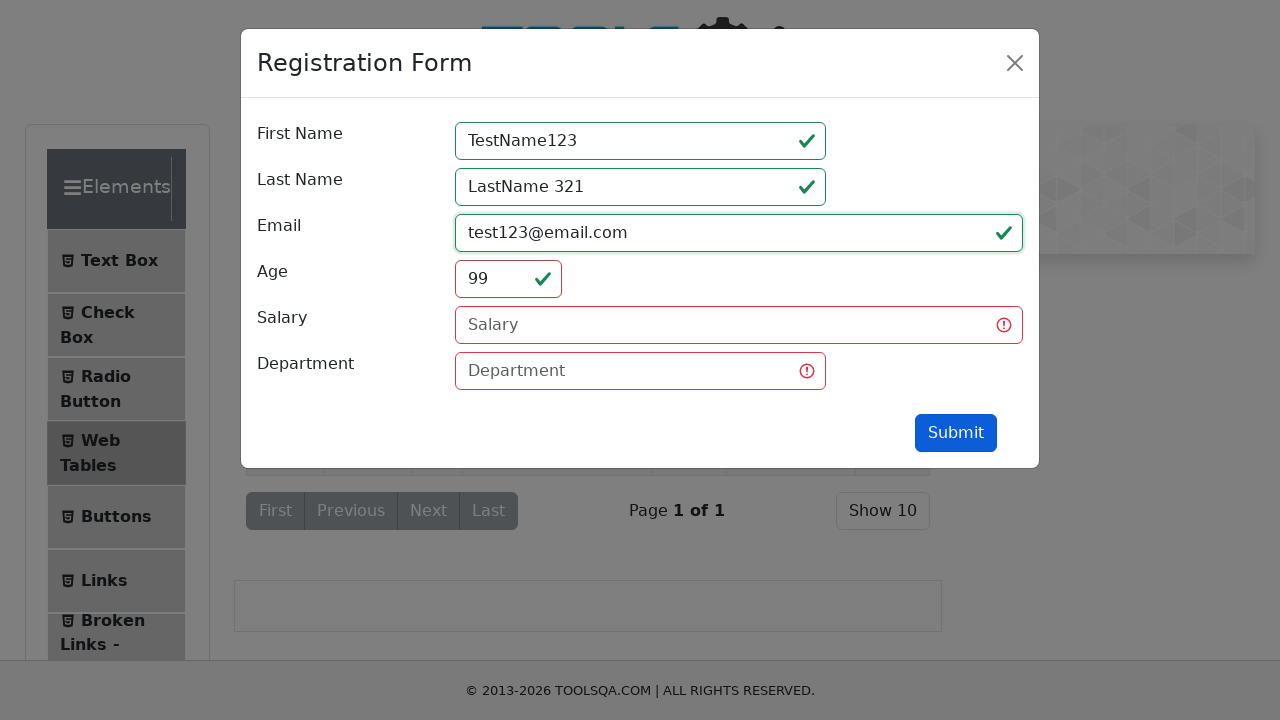

Filled Salary field with '7890' on input[placeholder='Salary']
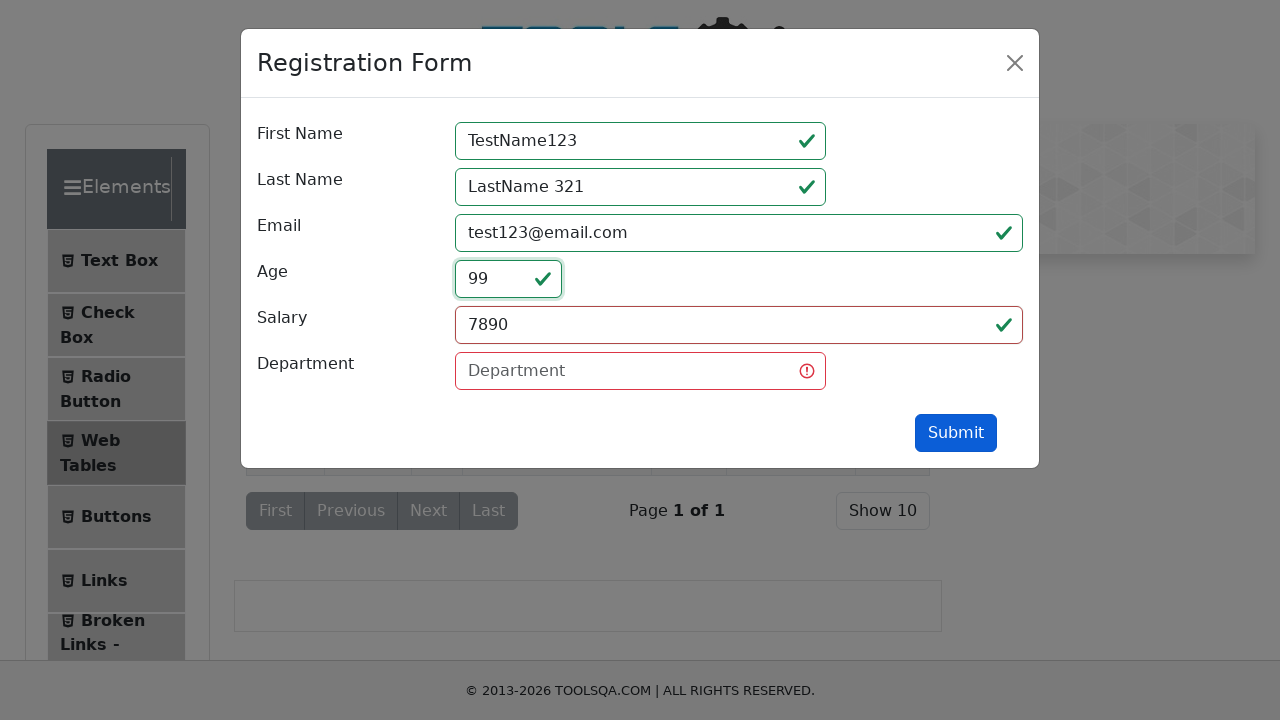

Filled Department field with 'testDep' on input[placeholder='Department']
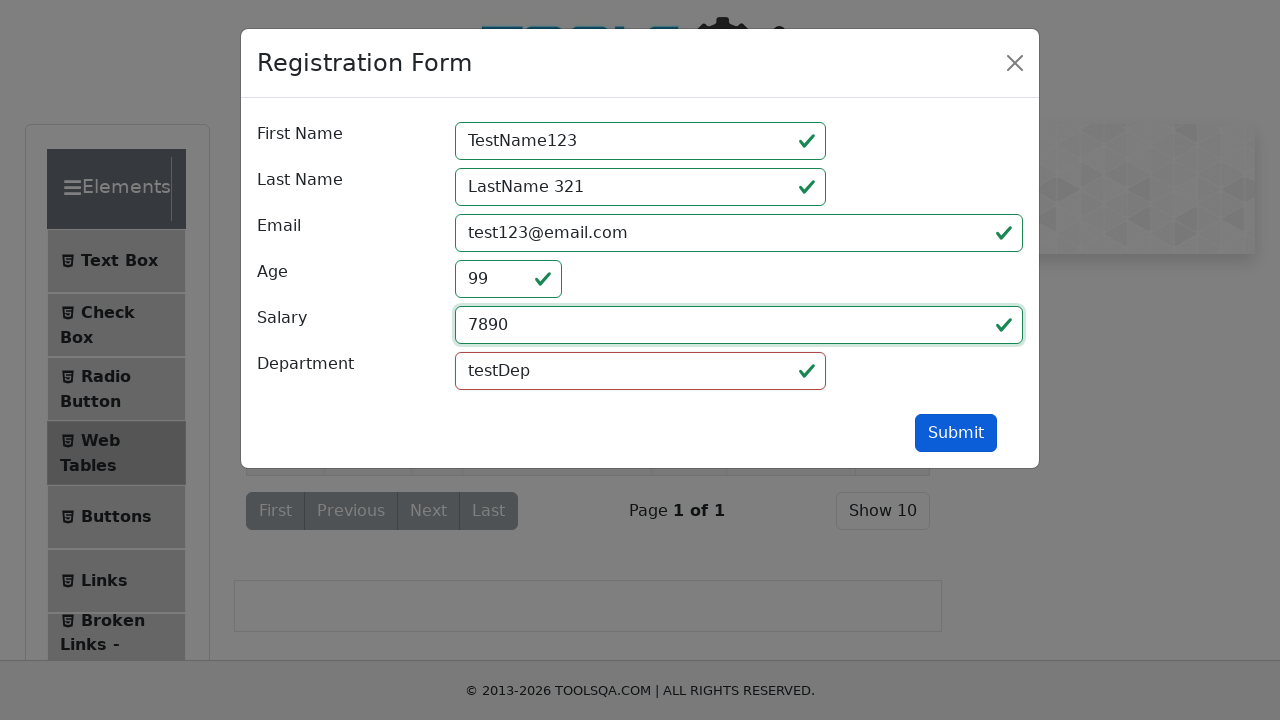

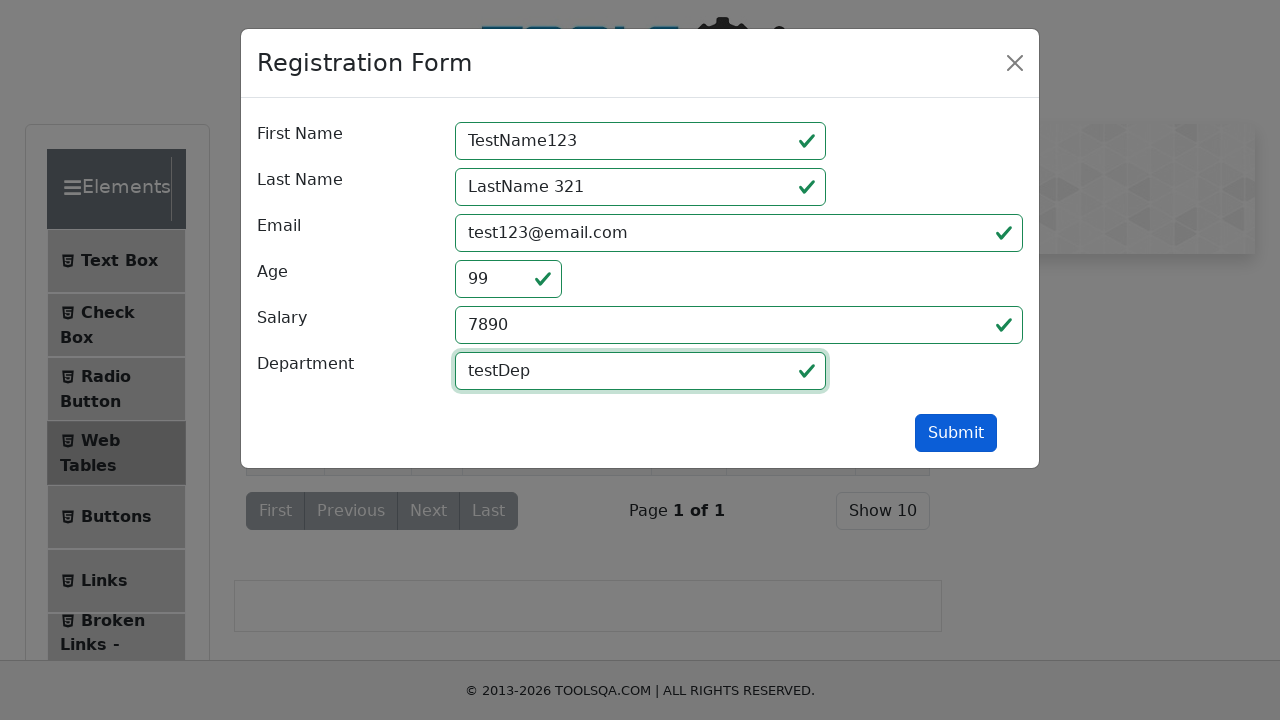